Tests handling of a prompt JavaScript alert by clicking the Prompt Alert button, entering a custom message, and accepting it.

Starting URL: https://v1.training-support.net/selenium/javascript-alerts

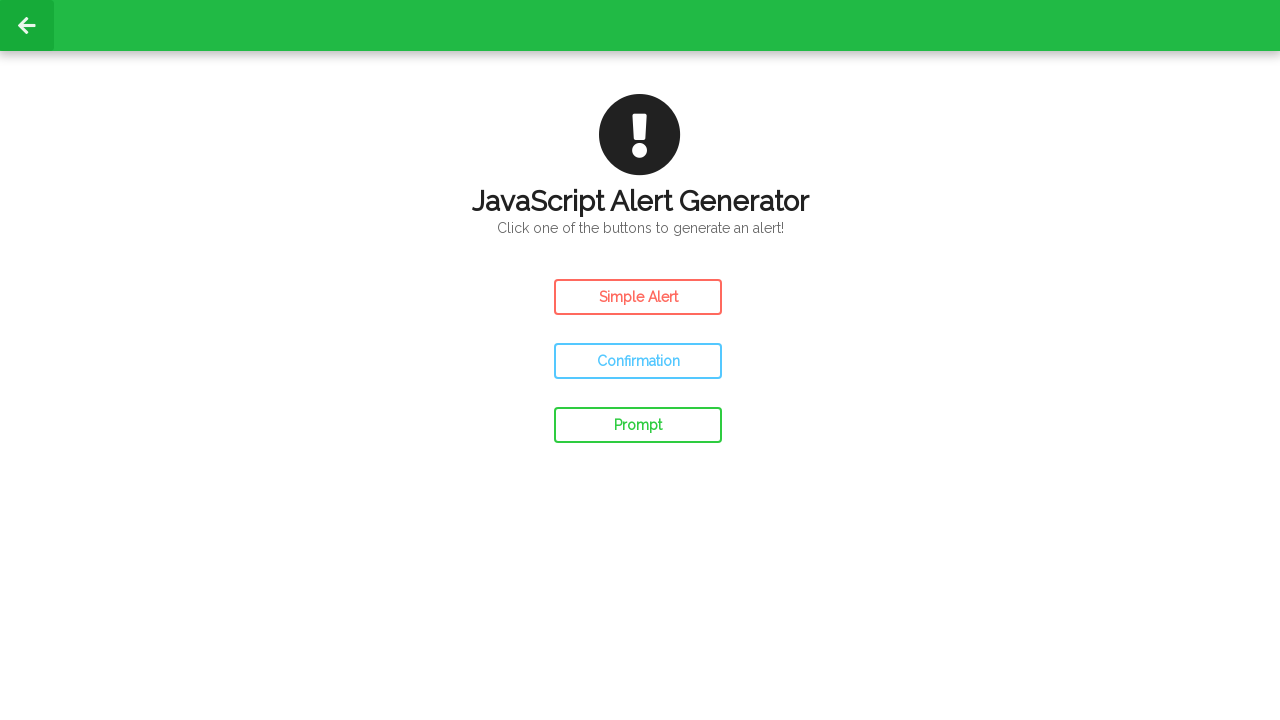

Set up dialog handler to accept prompt alert with custom message
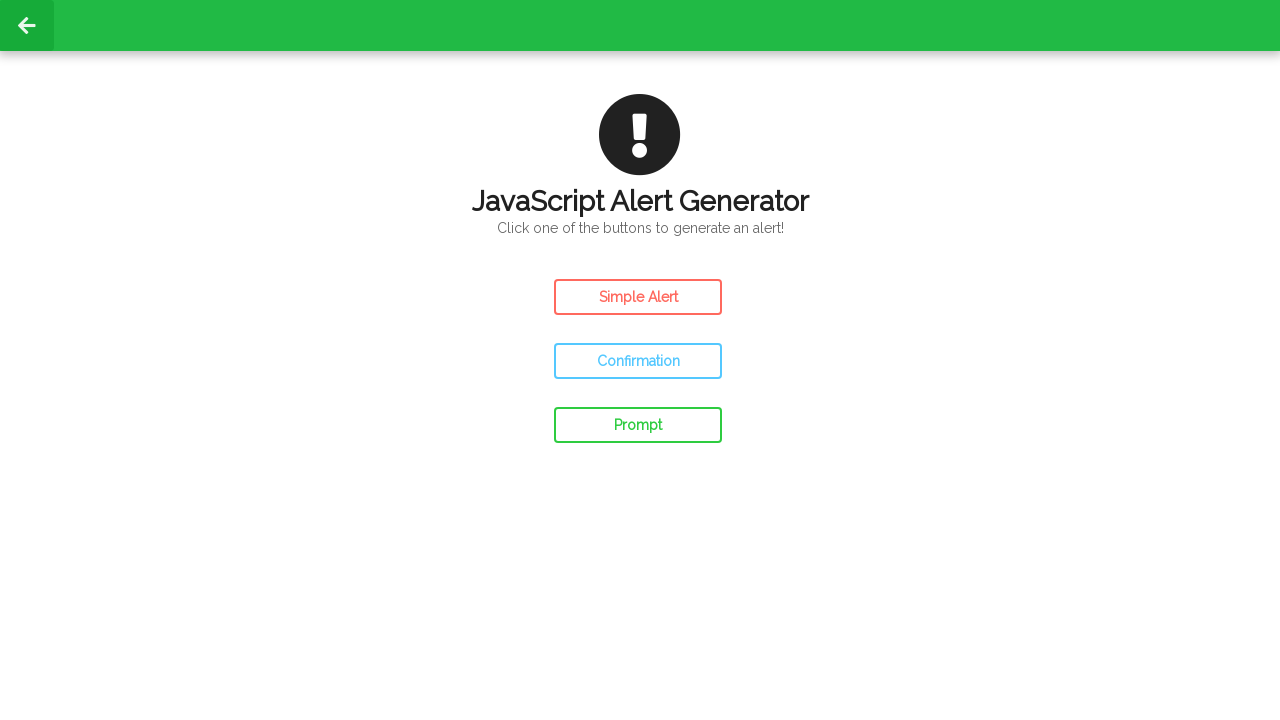

Clicked the Prompt Alert button at (638, 425) on #prompt
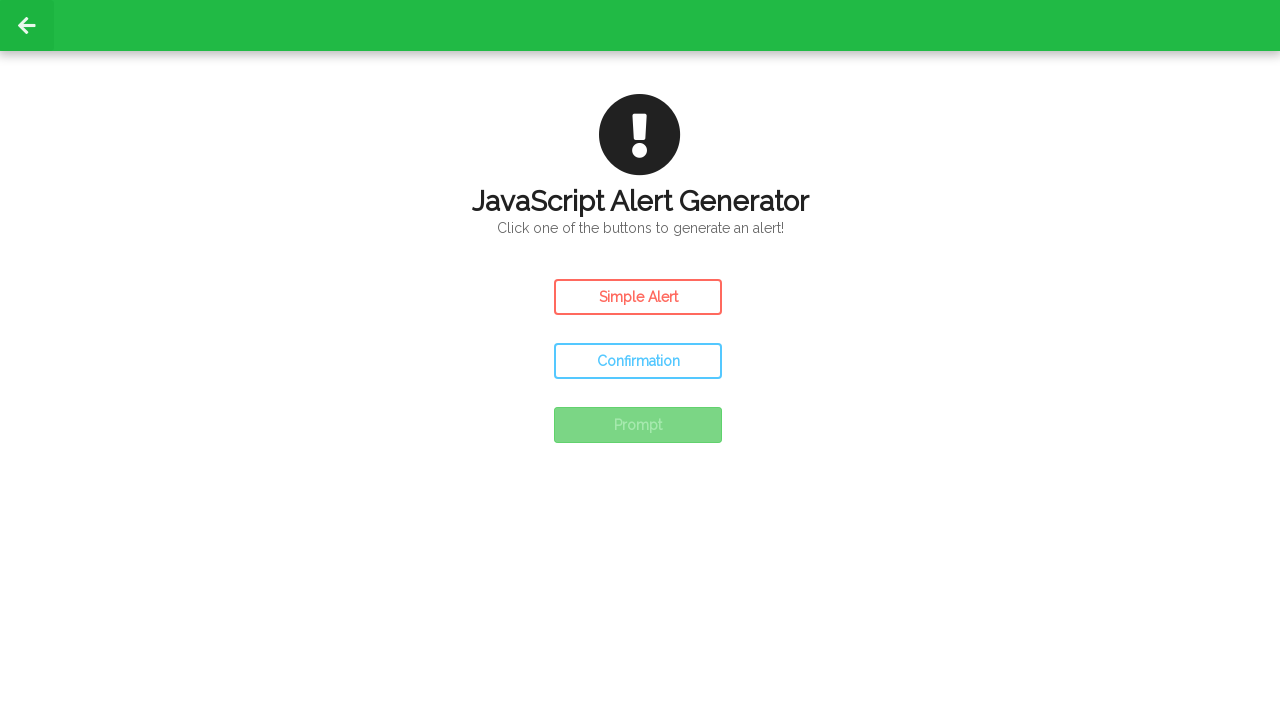

Waited for prompt alert to be processed
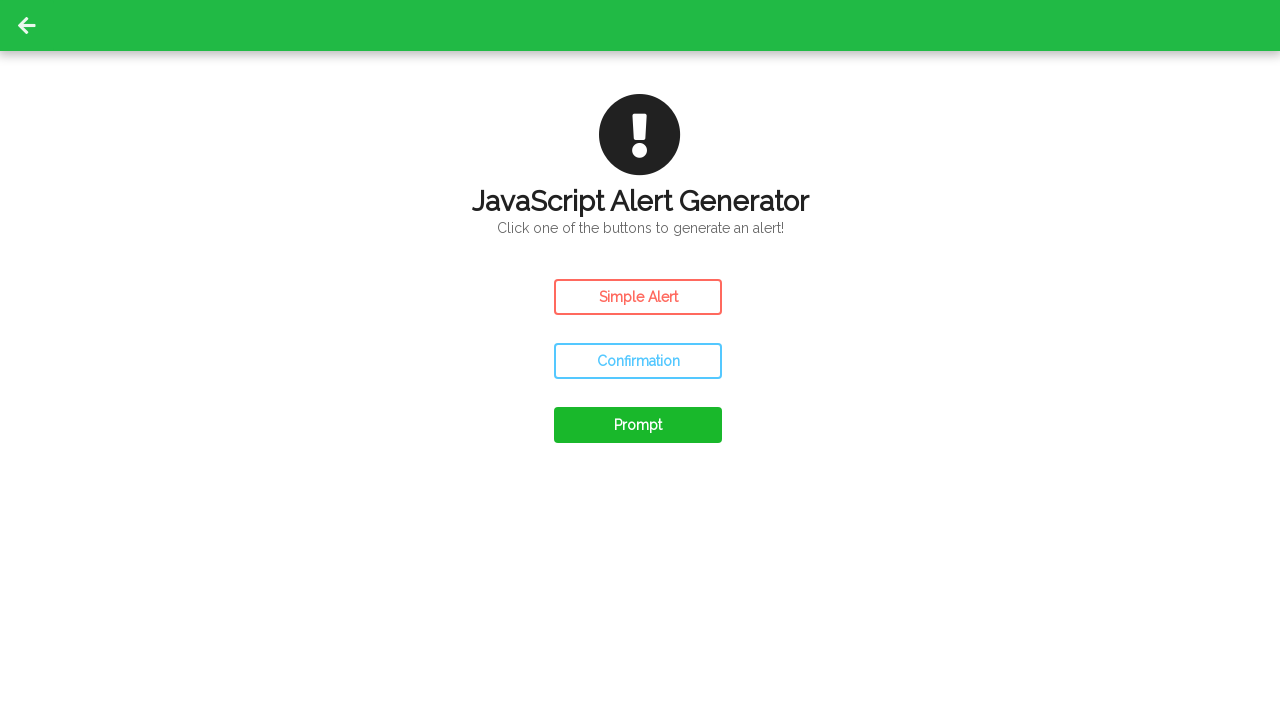

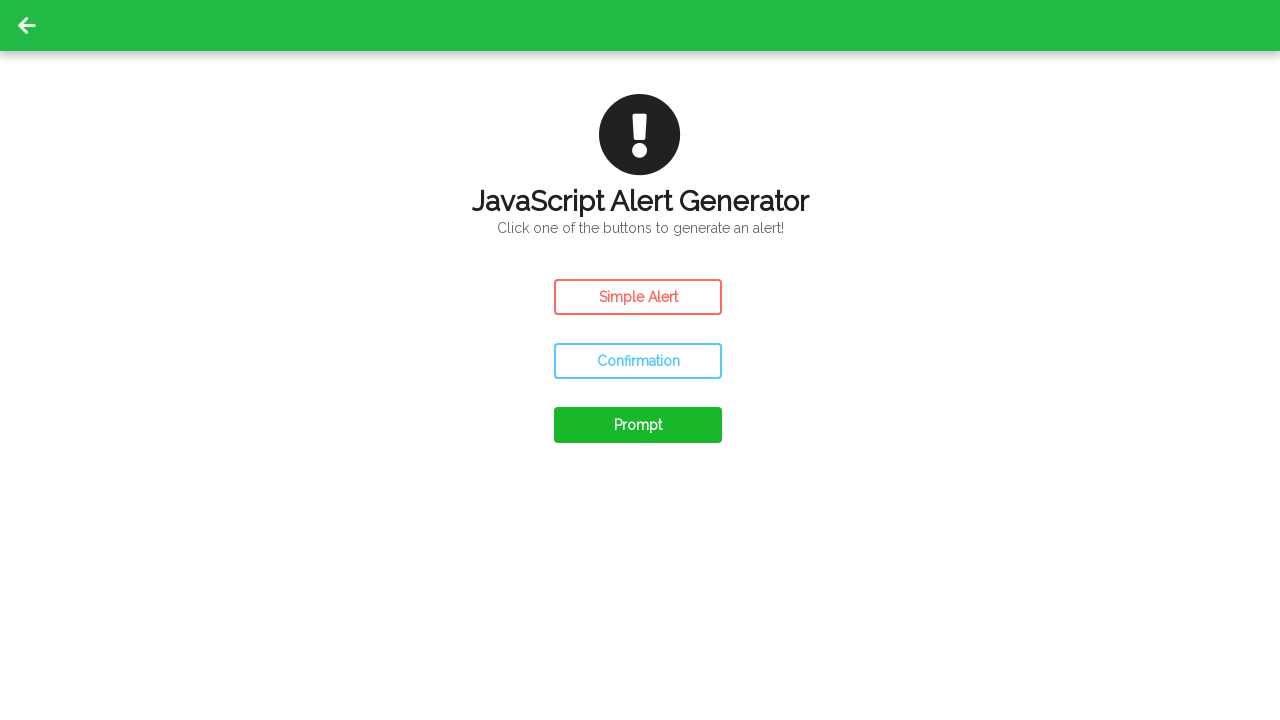